Tests drag and drop functionality on GlobalSQA demo site by moving photo elements between gallery and trash containers, then testing accepted elements and propagation features

Starting URL: https://www.globalsqa.com/demo-site/draganddrop/#Photo%20Manager

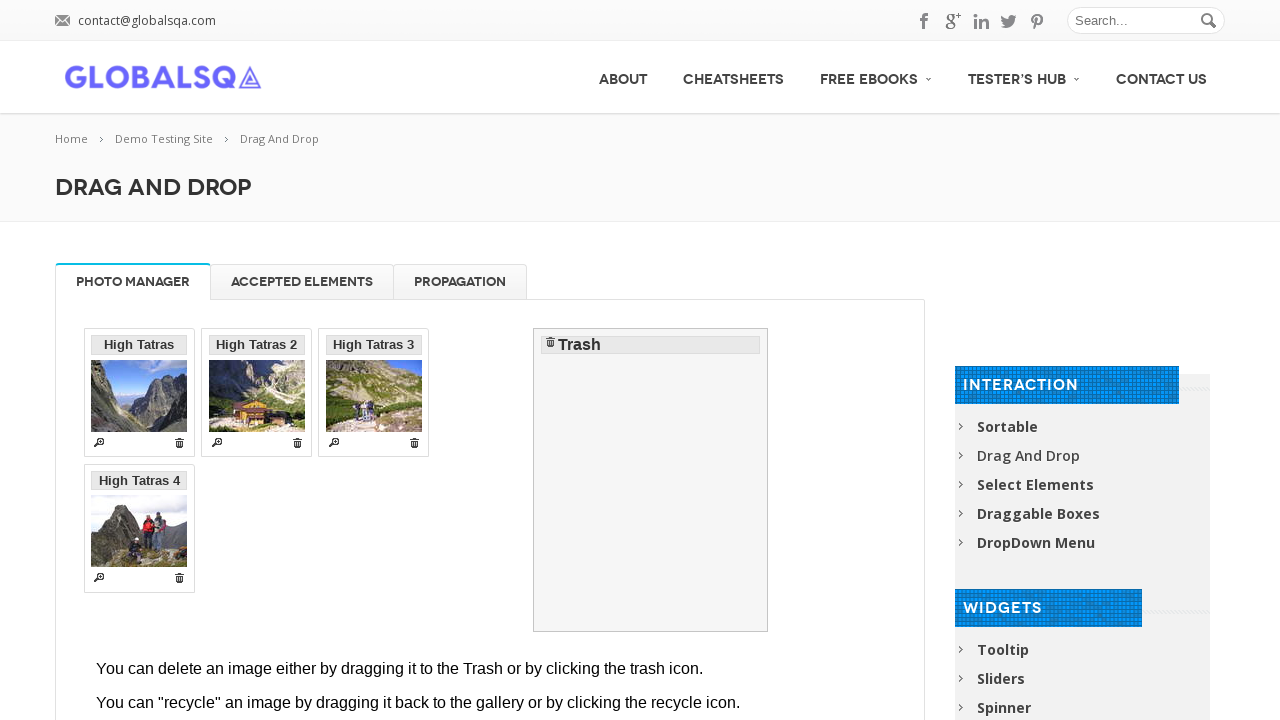

Located Photo Manager iframe
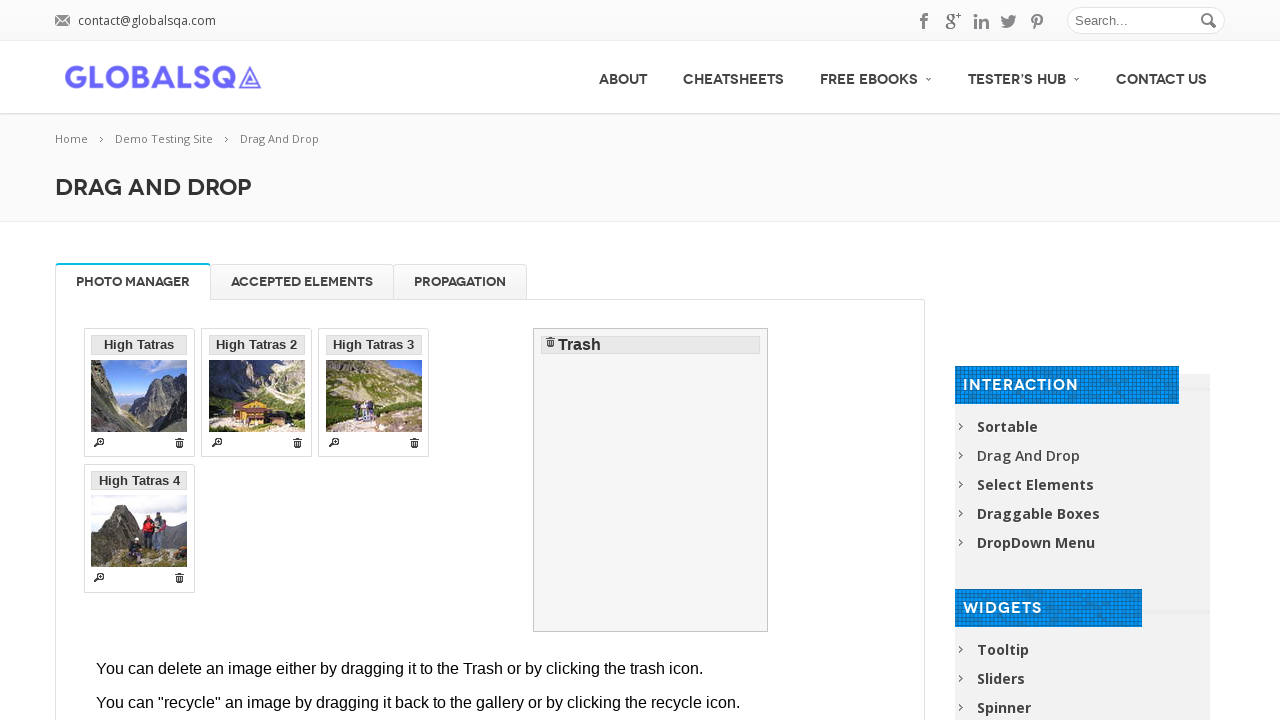

Located first photo in gallery
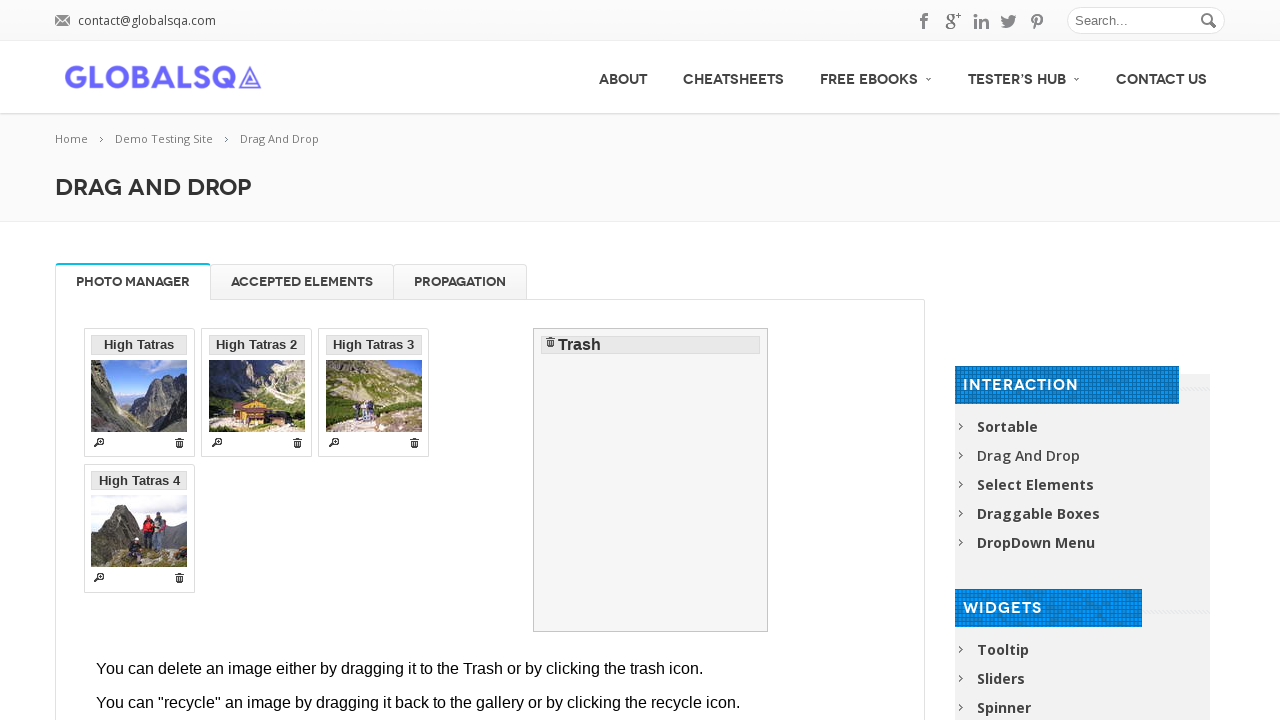

Located trash container
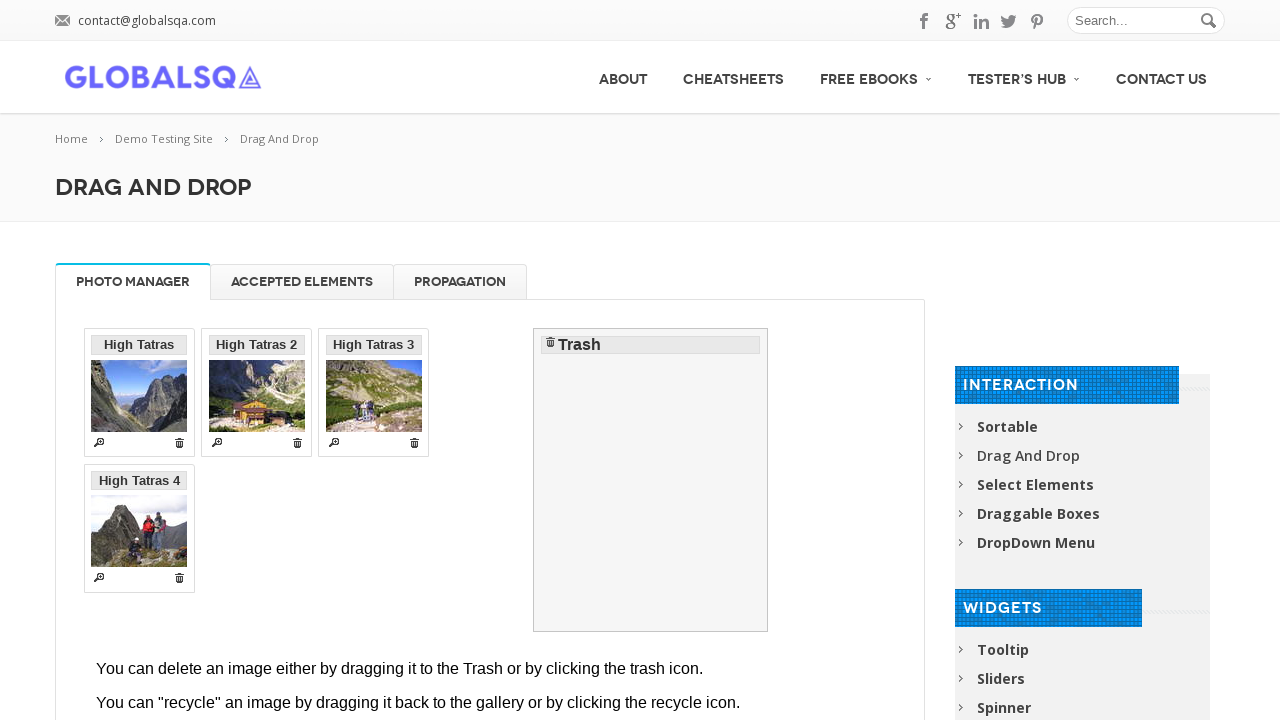

Dragged first photo to trash at (651, 480)
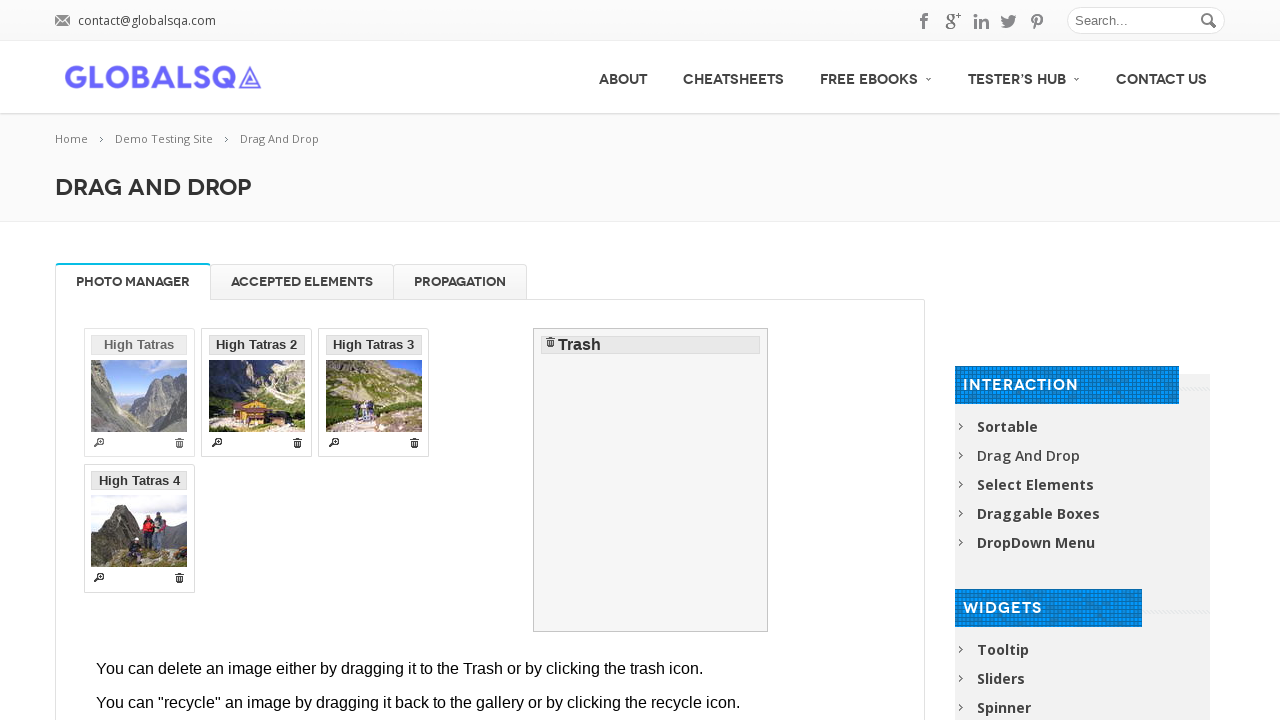

Located second photo in gallery
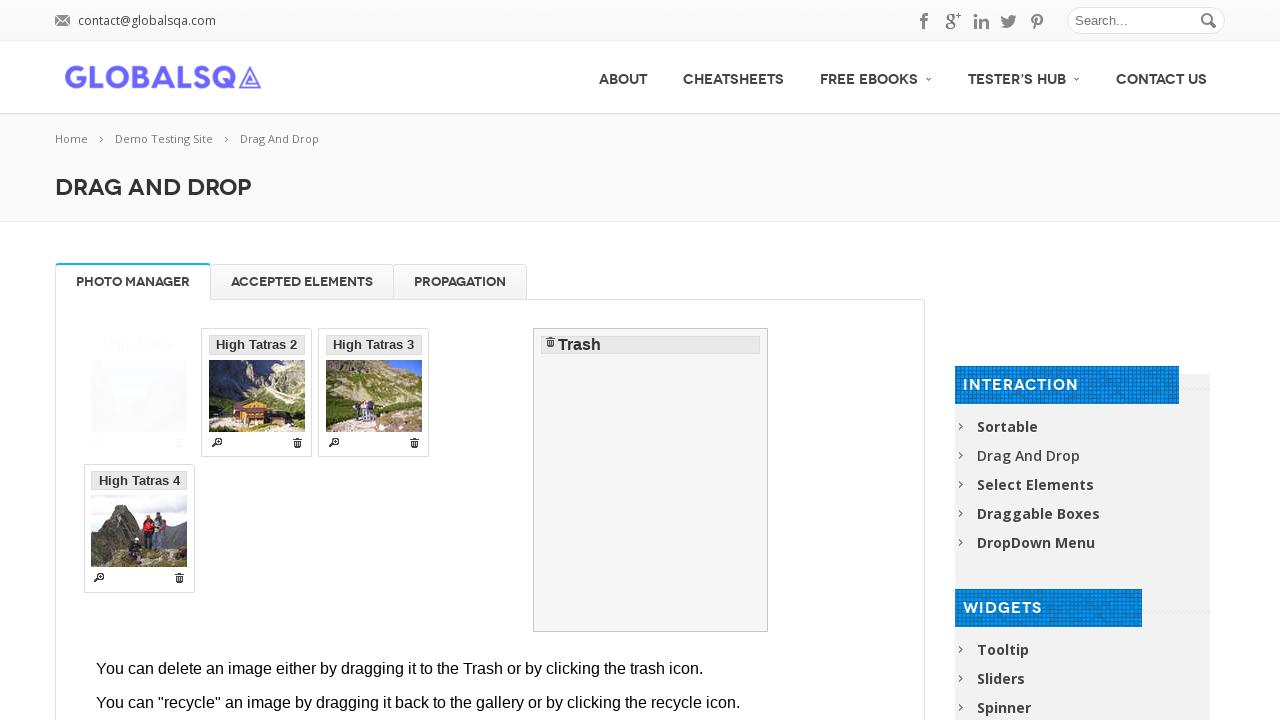

Dragged second photo to trash at (651, 480)
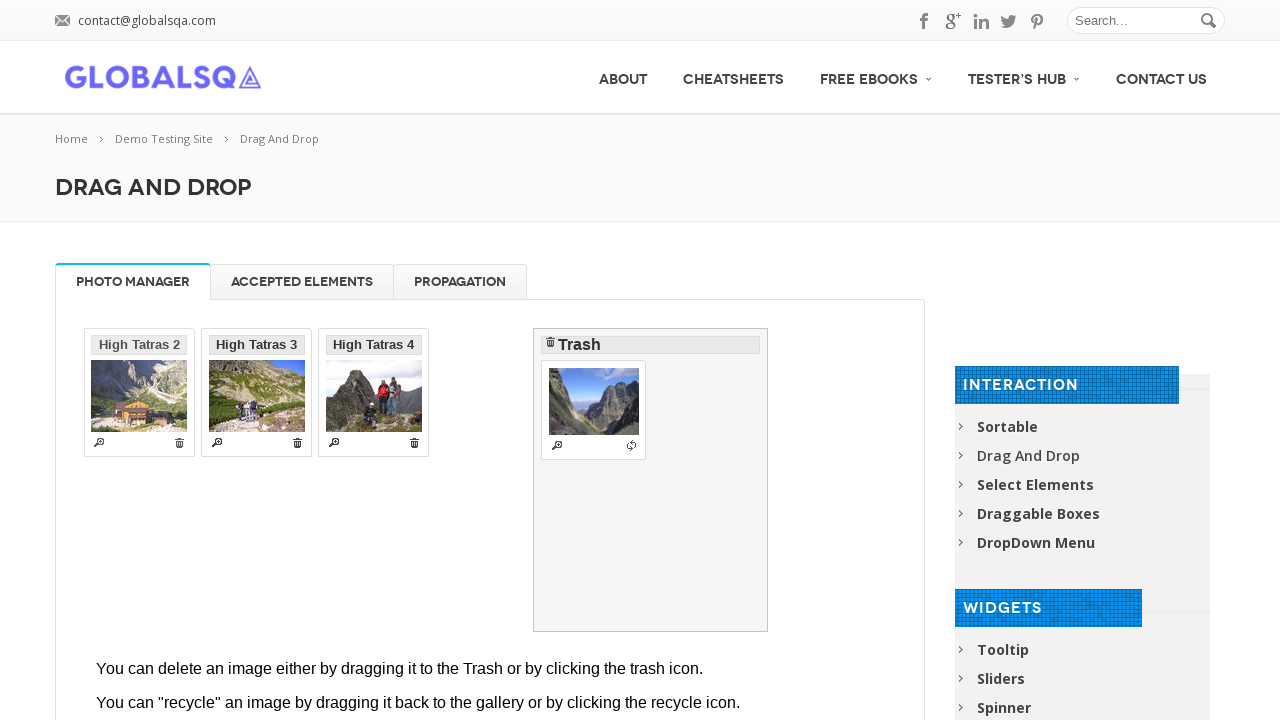

Located third photo in gallery
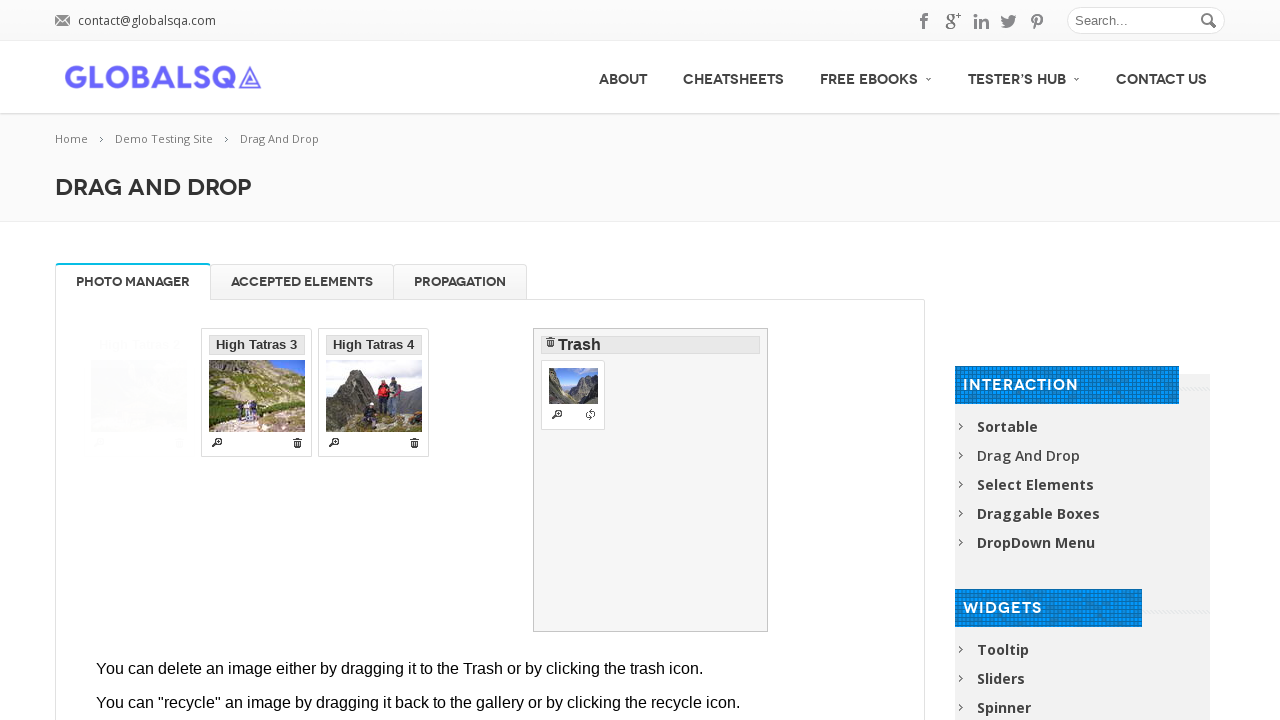

Dragged third photo to trash at (651, 480)
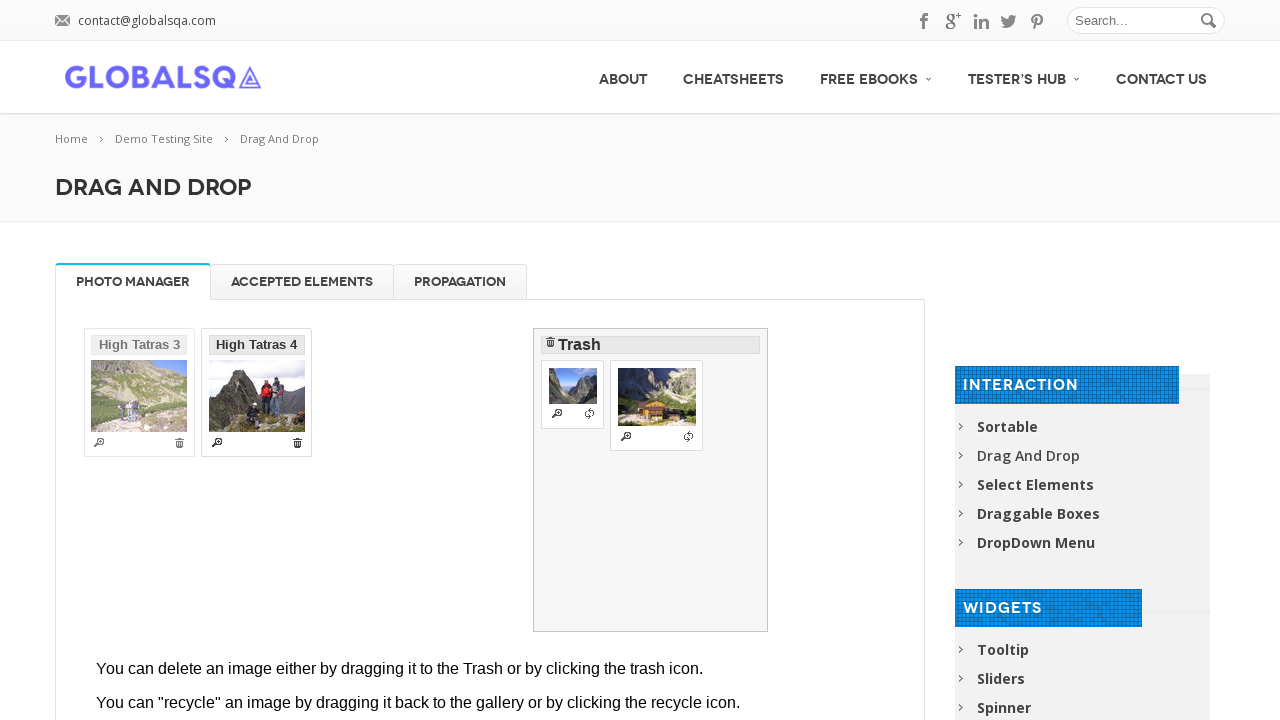

Located fourth photo in gallery
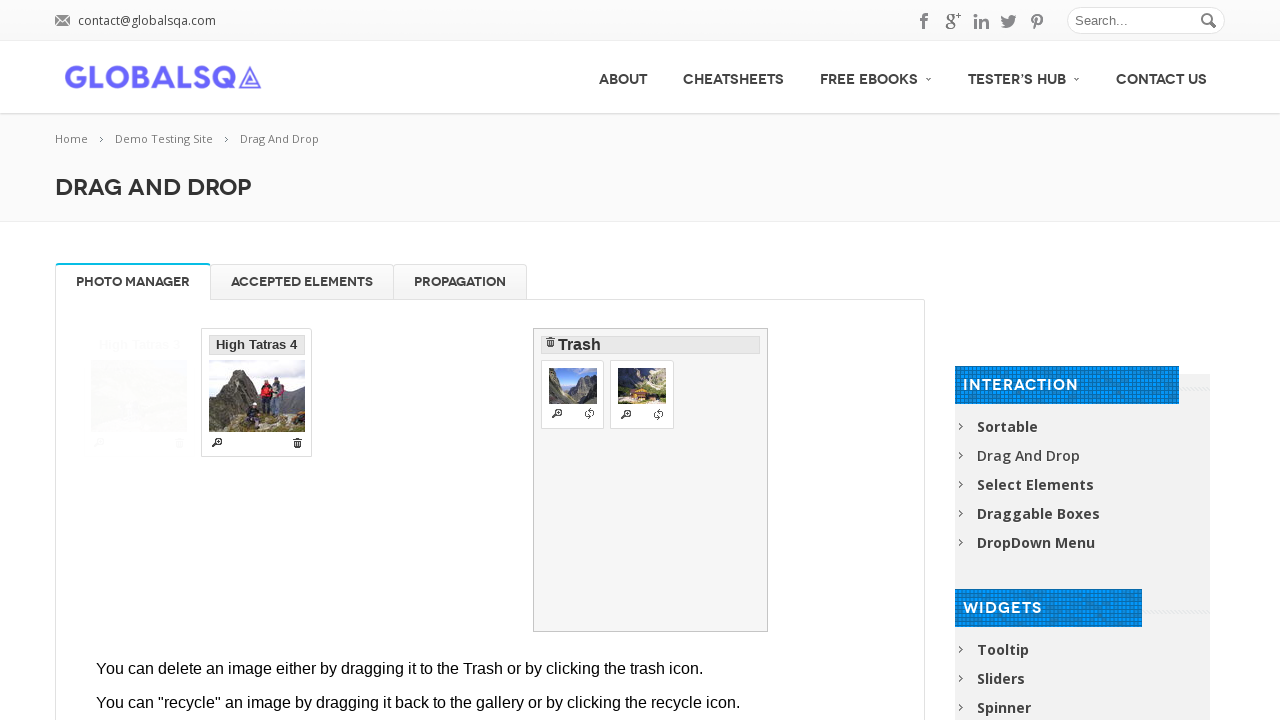

Dragged fourth photo to trash at (651, 480)
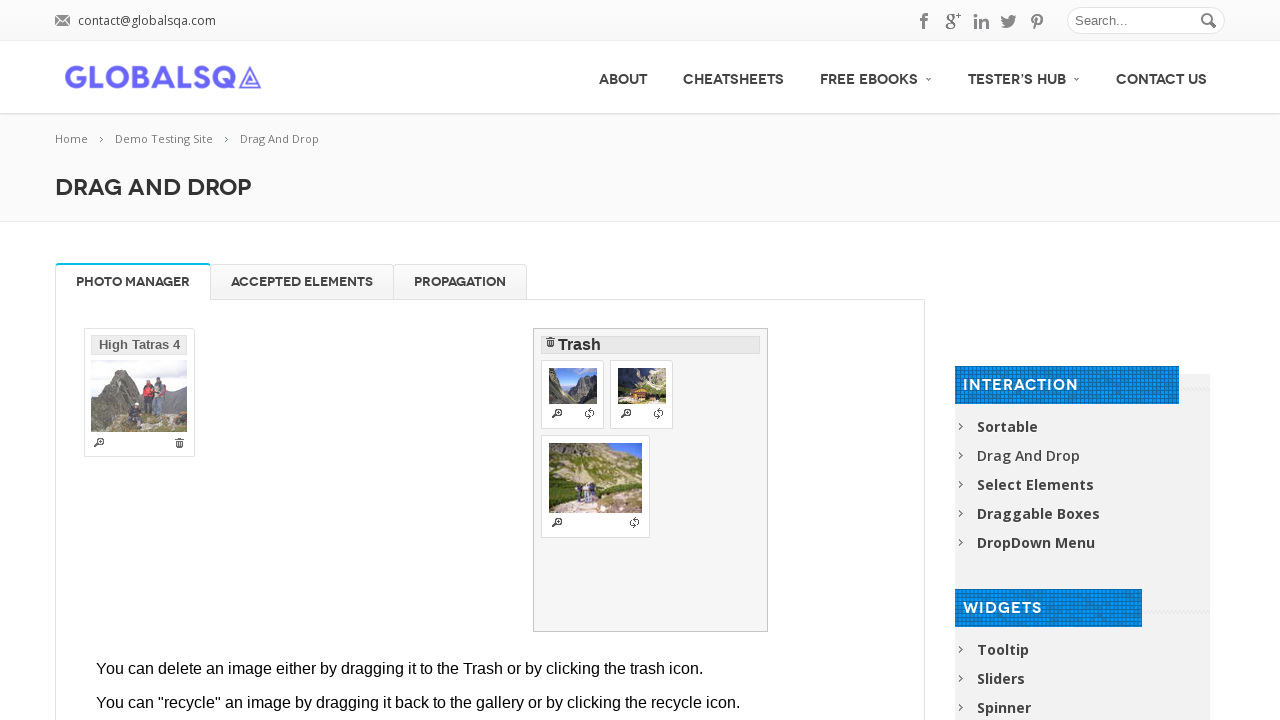

Located first photo in trash
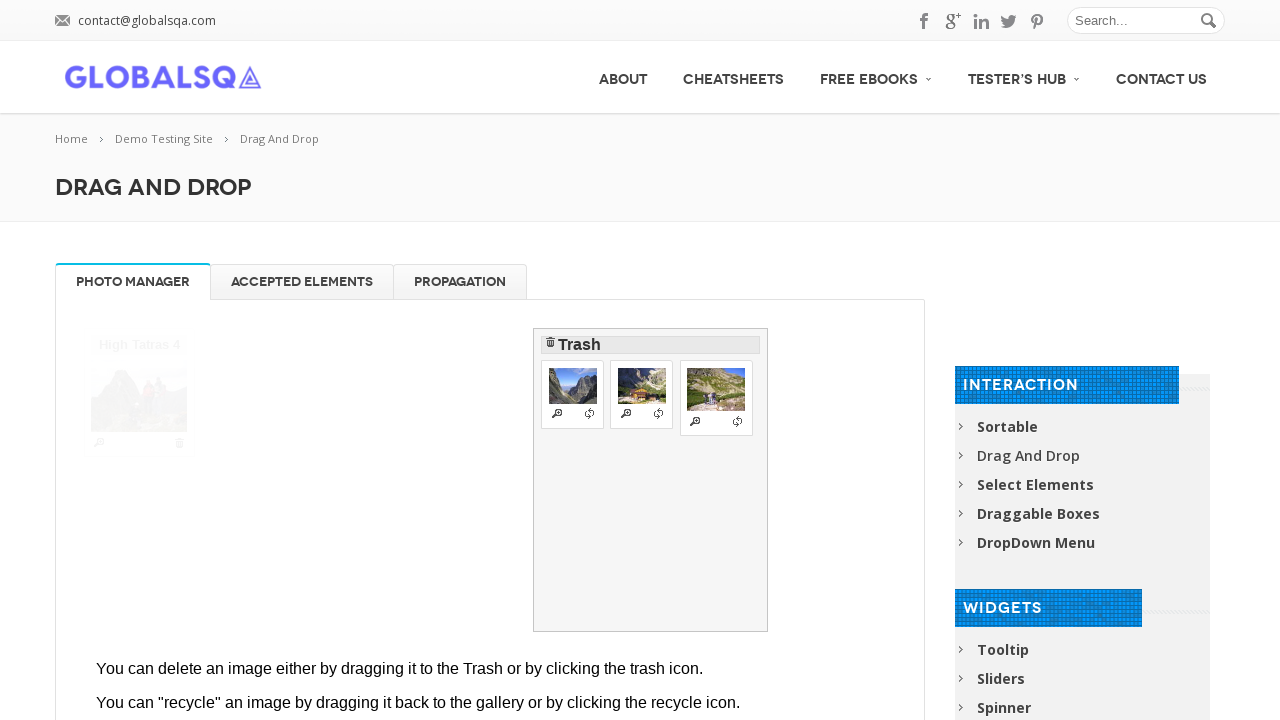

Located gallery container
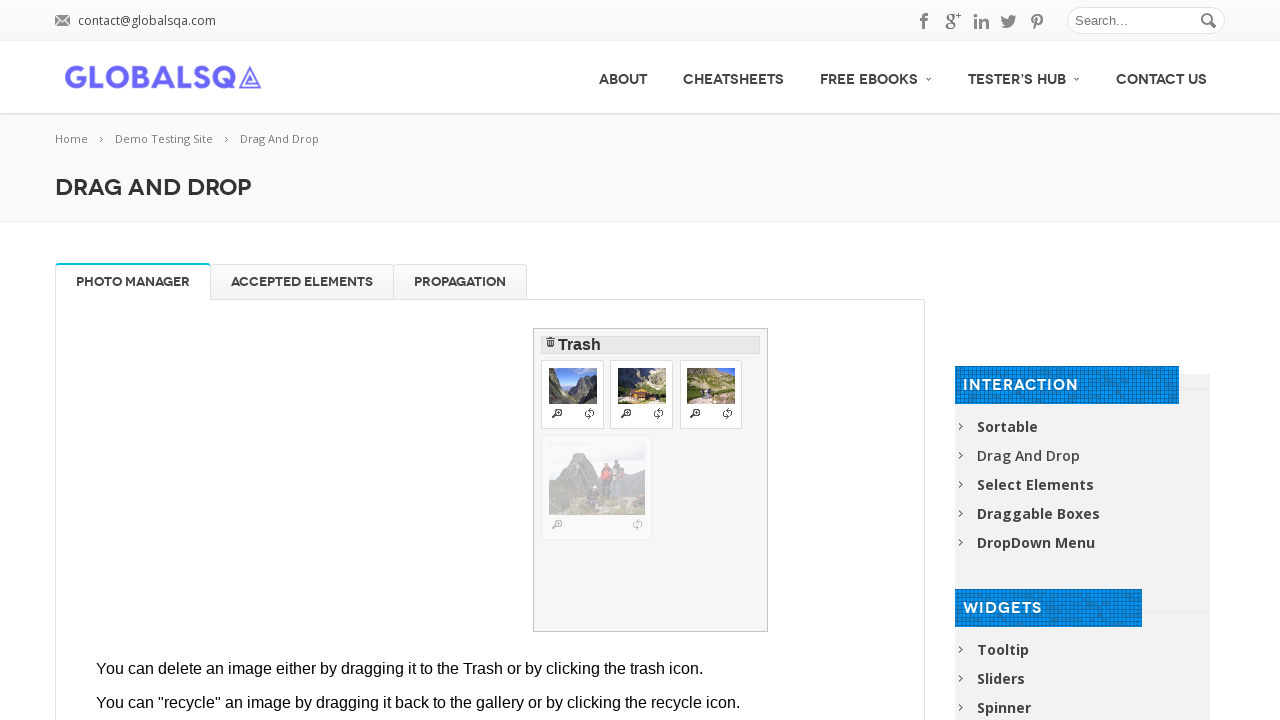

Dragged first photo back from trash to gallery at (306, 424)
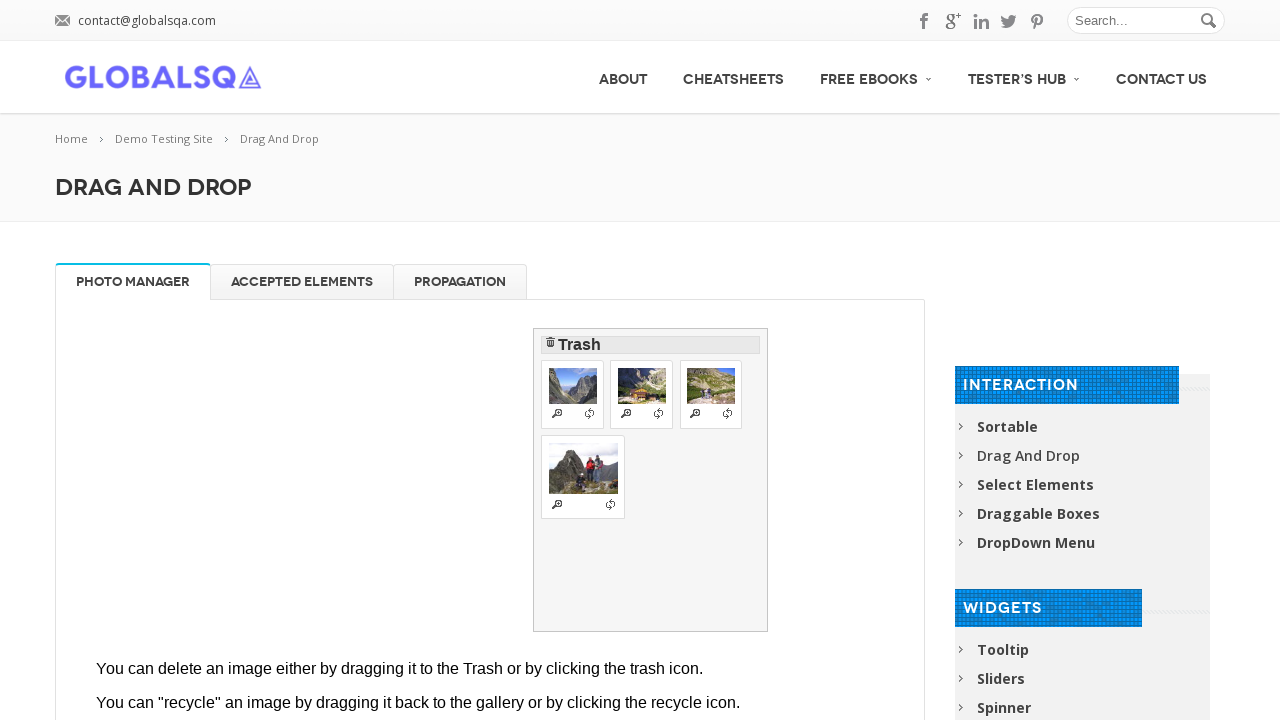

Located second photo in trash
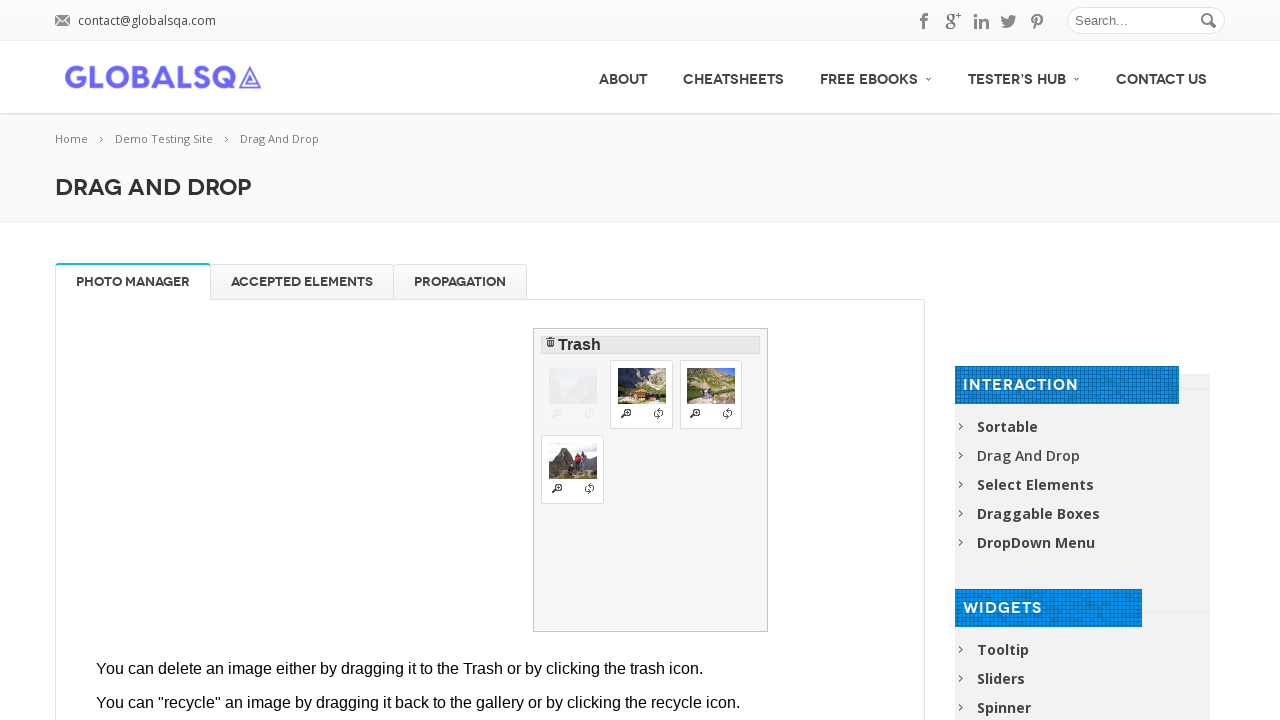

Dragged second photo back from trash to gallery at (306, 424)
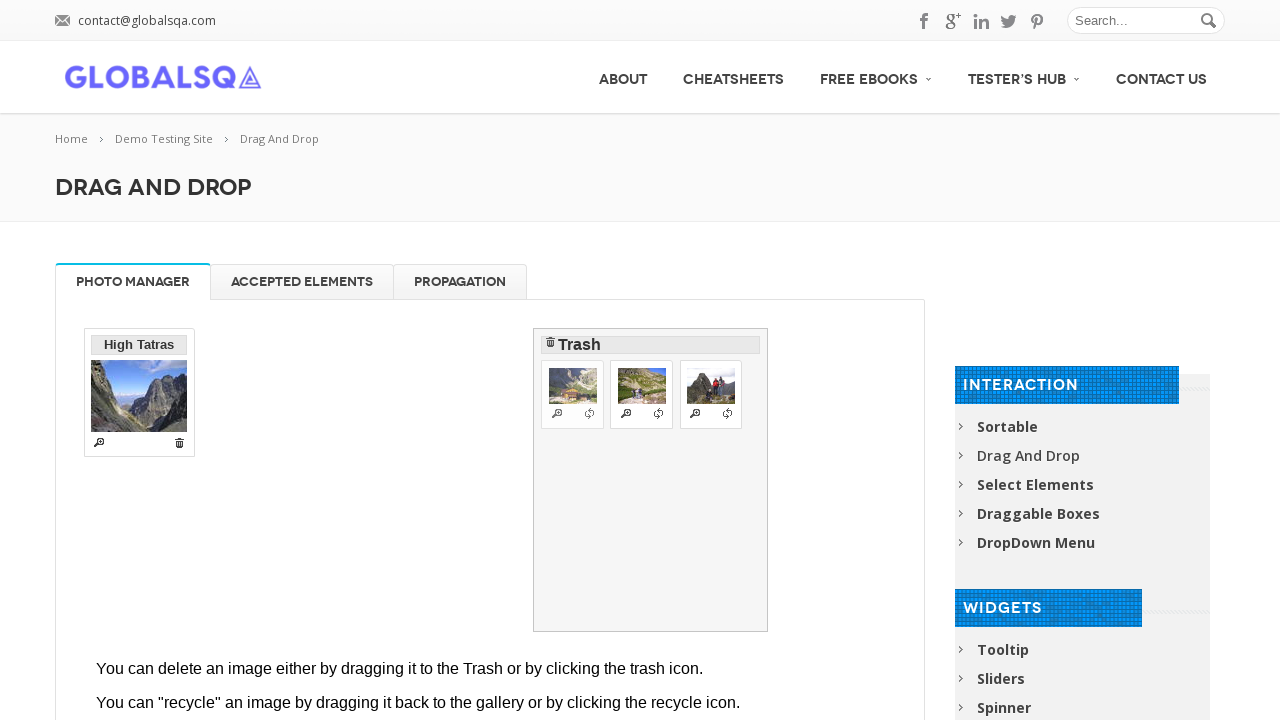

Located third photo in trash
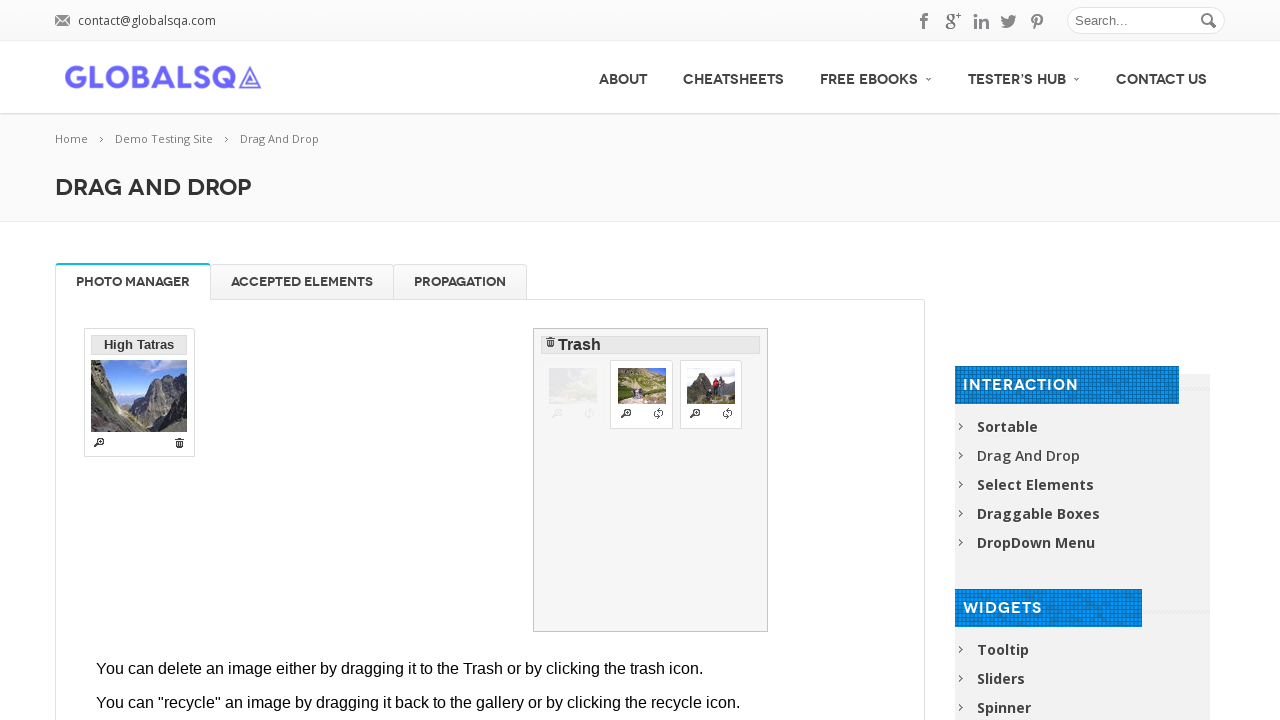

Dragged third photo back from trash to gallery at (306, 424)
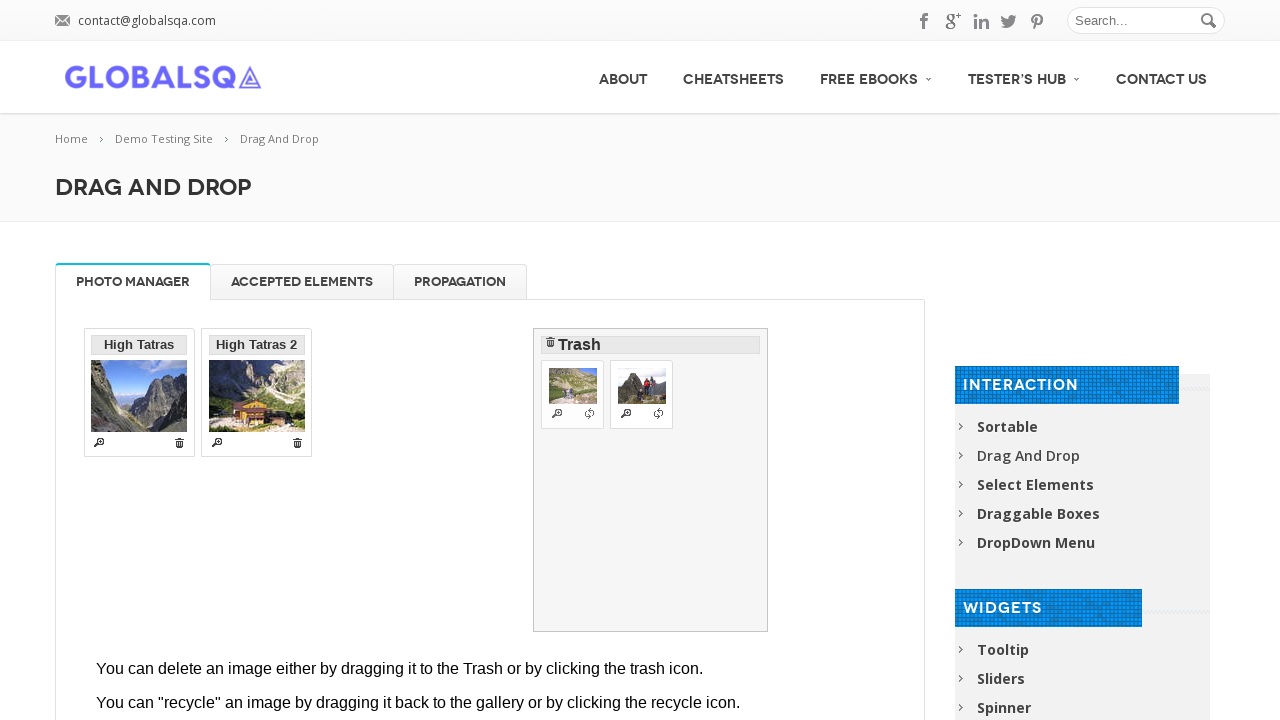

Located fourth photo in trash
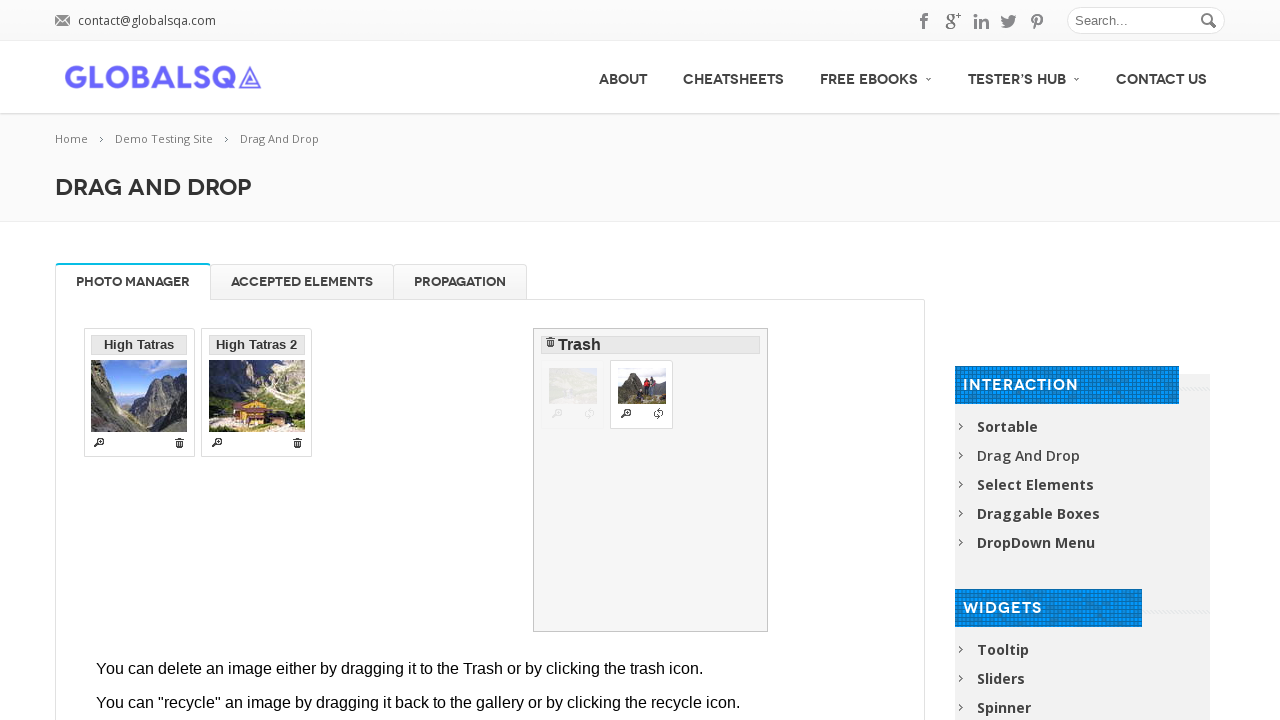

Dragged fourth photo back from trash to gallery at (306, 424)
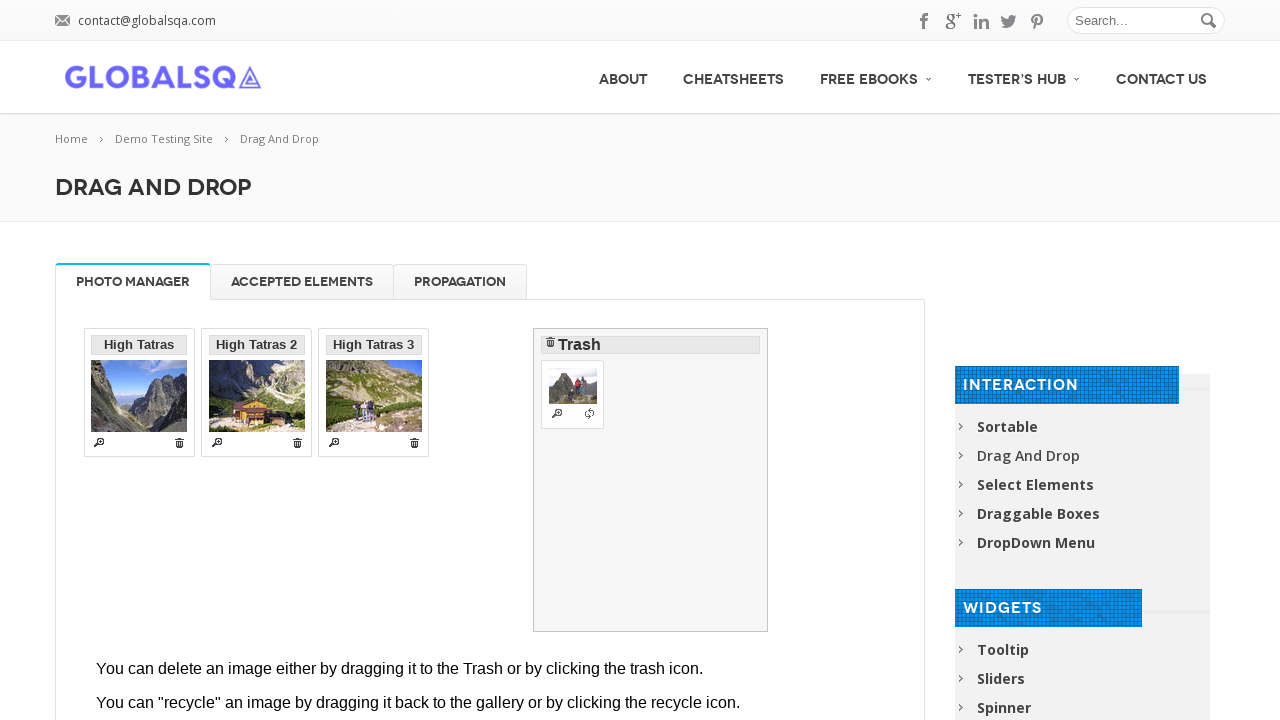

Clicked on Accepted Elements tab at (302, 282) on xpath=//li[text()='Accepted Elements']
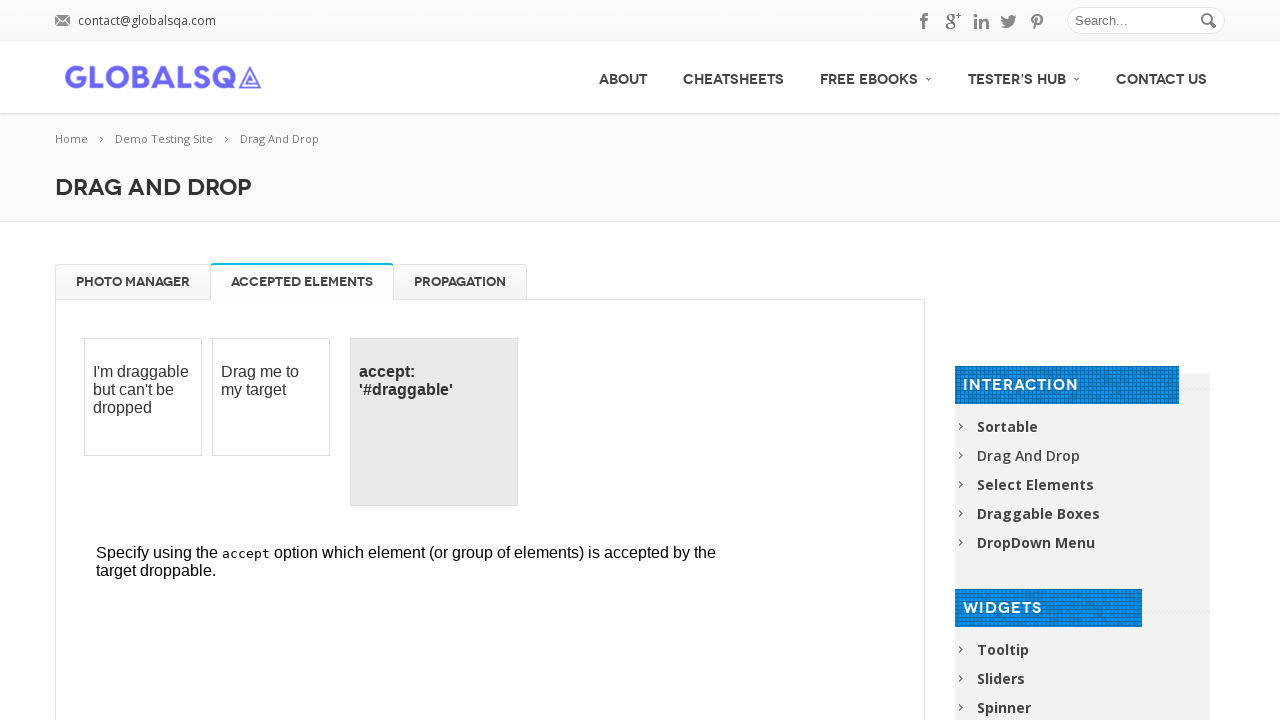

Located Accepted Elements iframe
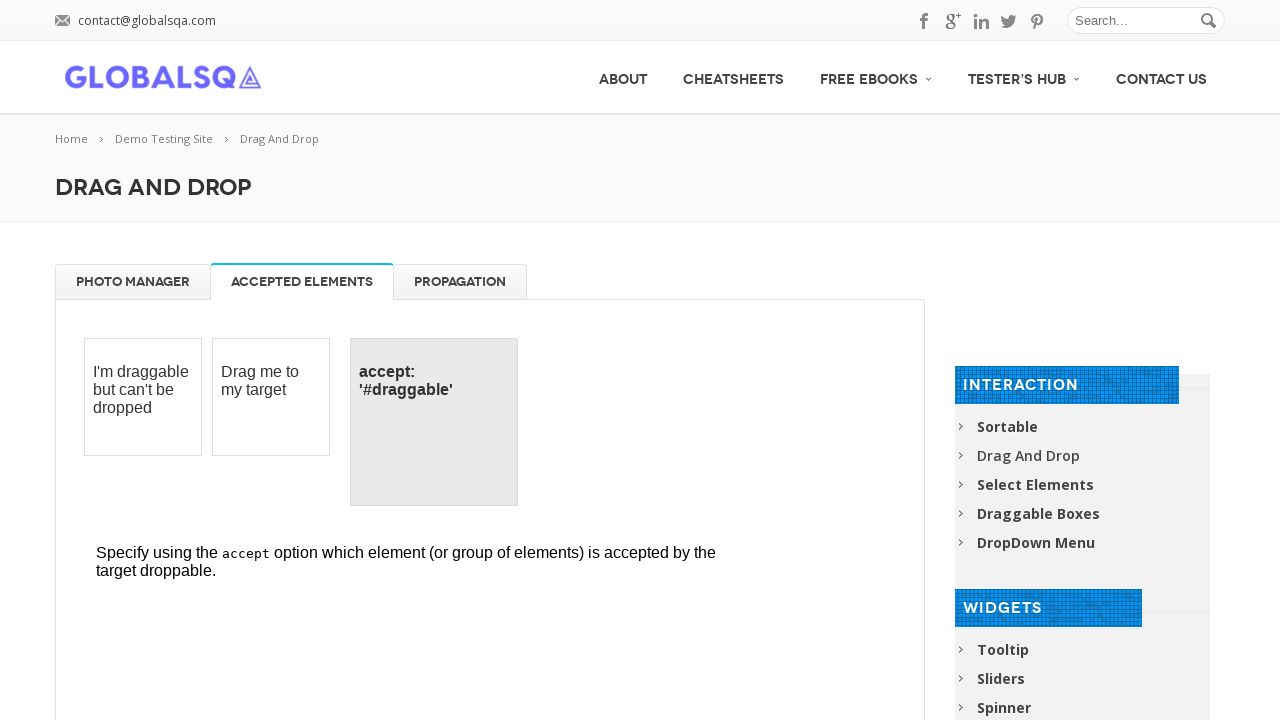

Located draggable element in Accepted Elements
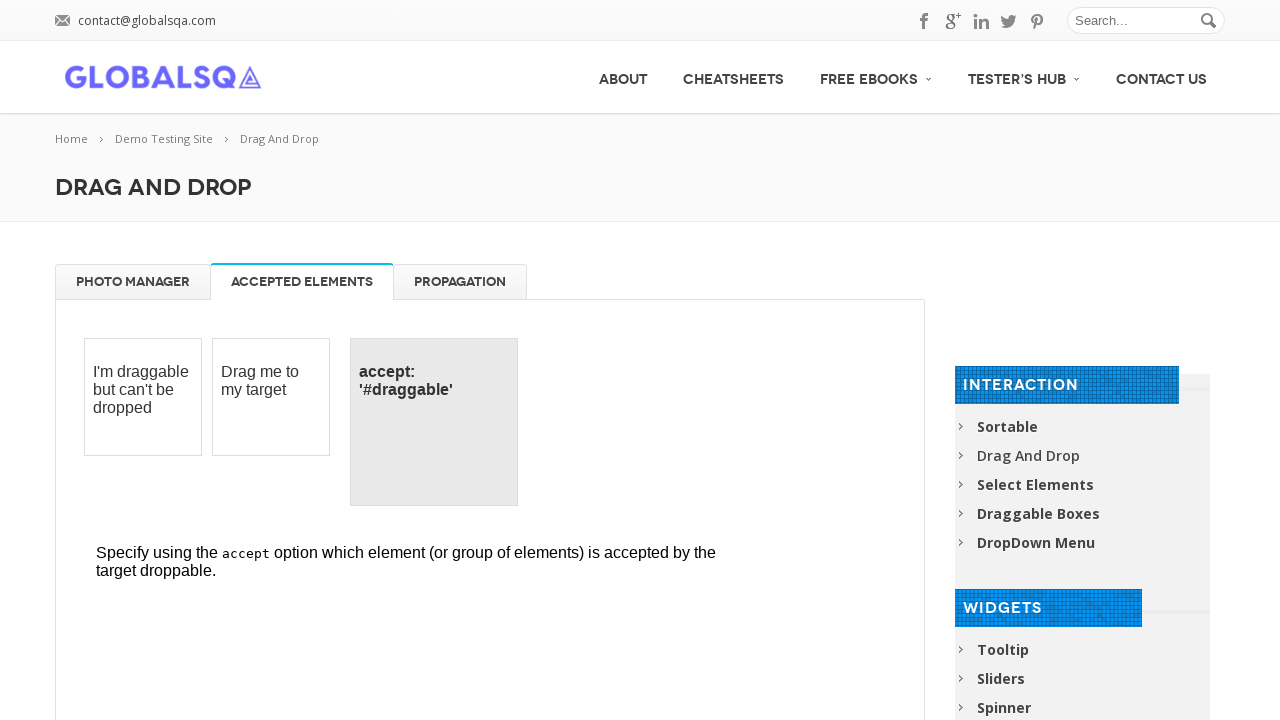

Located droppable element in Accepted Elements
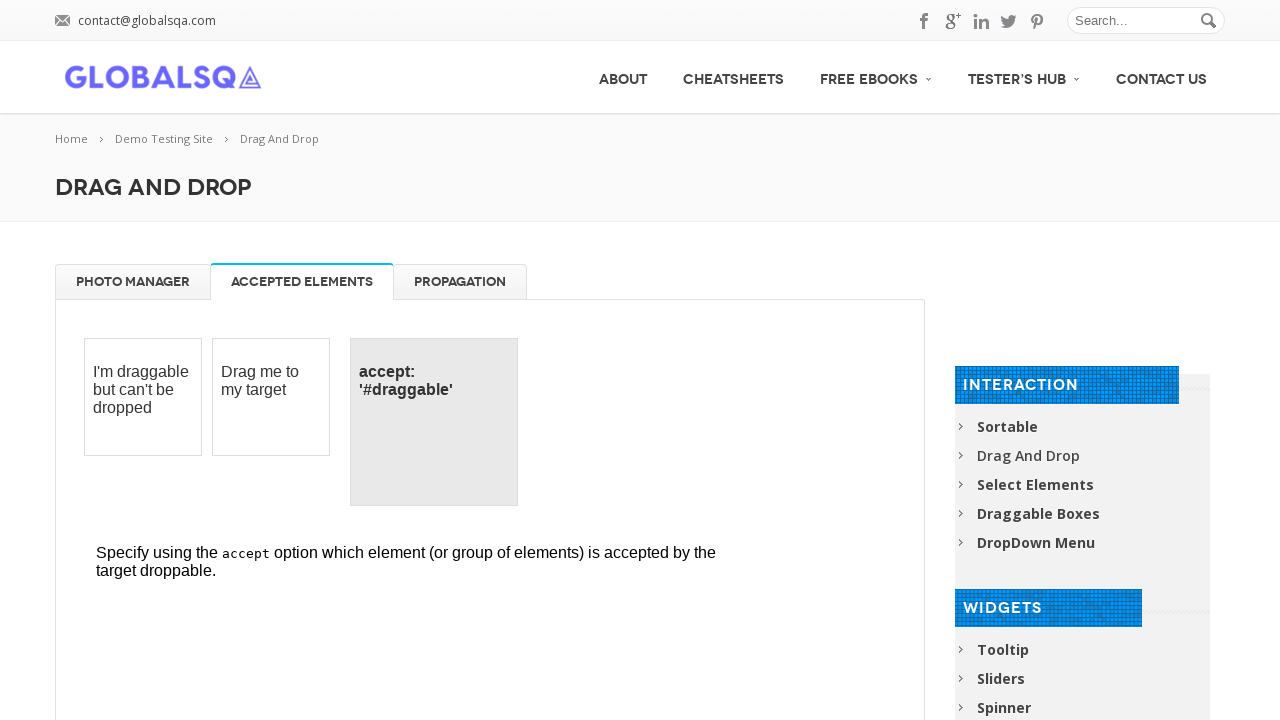

Dragged element to droppable in Accepted Elements at (434, 422)
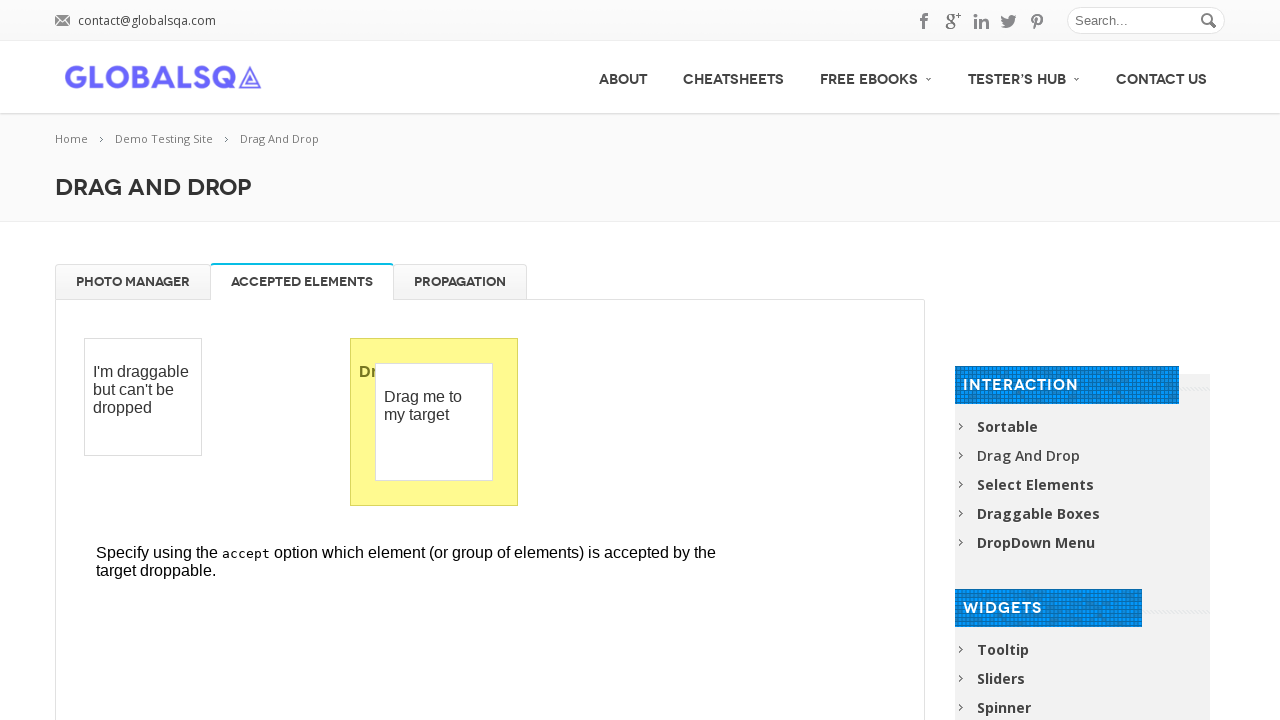

Clicked on Propagation tab at (460, 282) on xpath=//li[@id='Propagation']
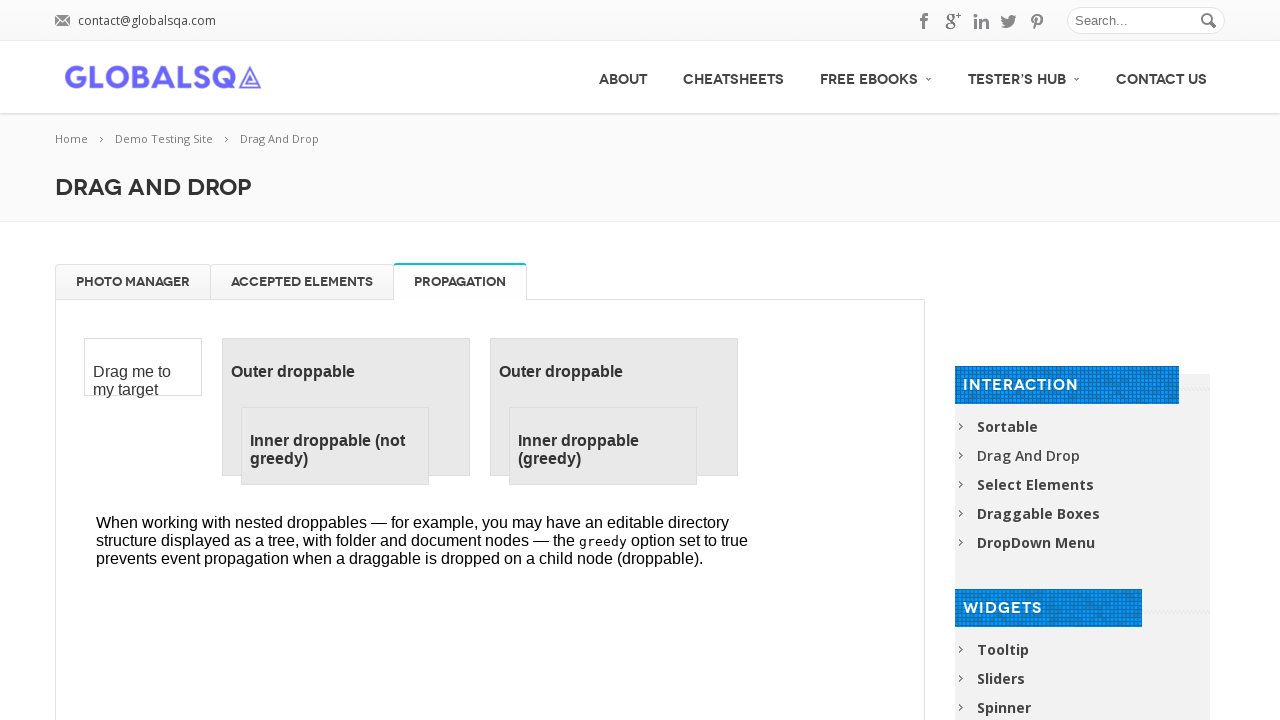

Located Propagation iframe
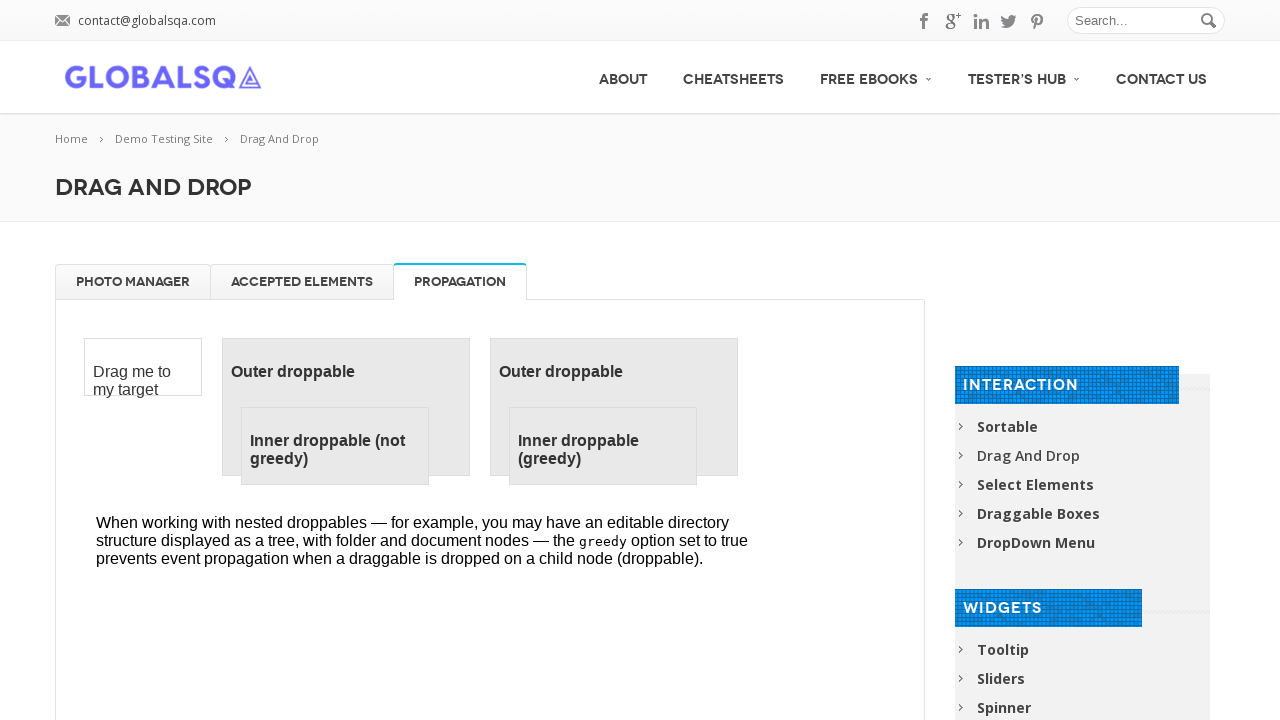

Located draggable element in Propagation
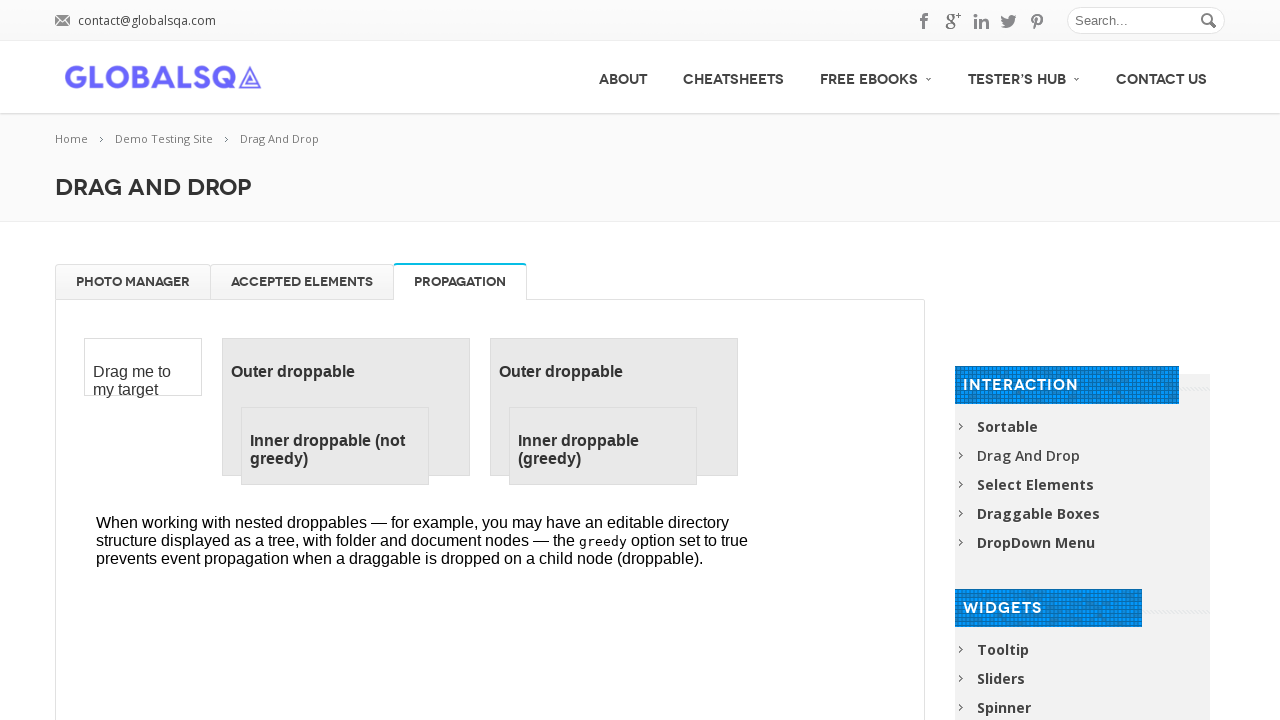

Located droppable inner element in Propagation
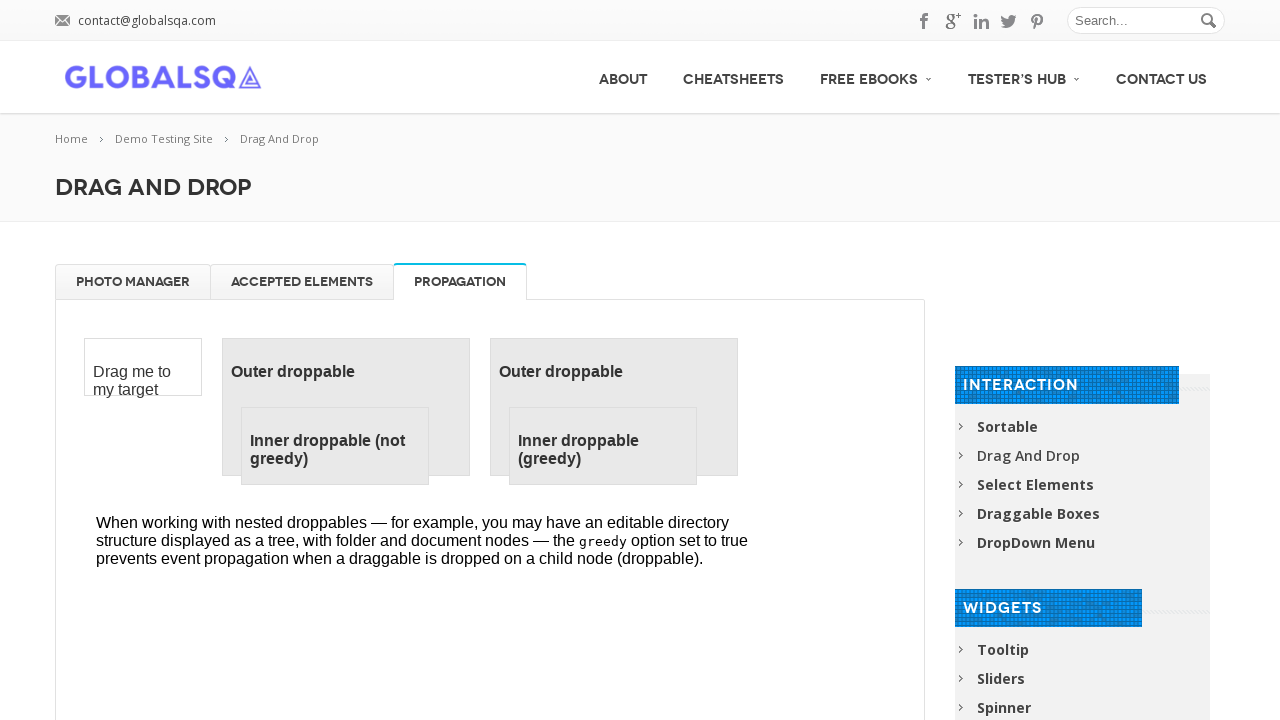

Dragged element to droppable inner in Propagation at (335, 446)
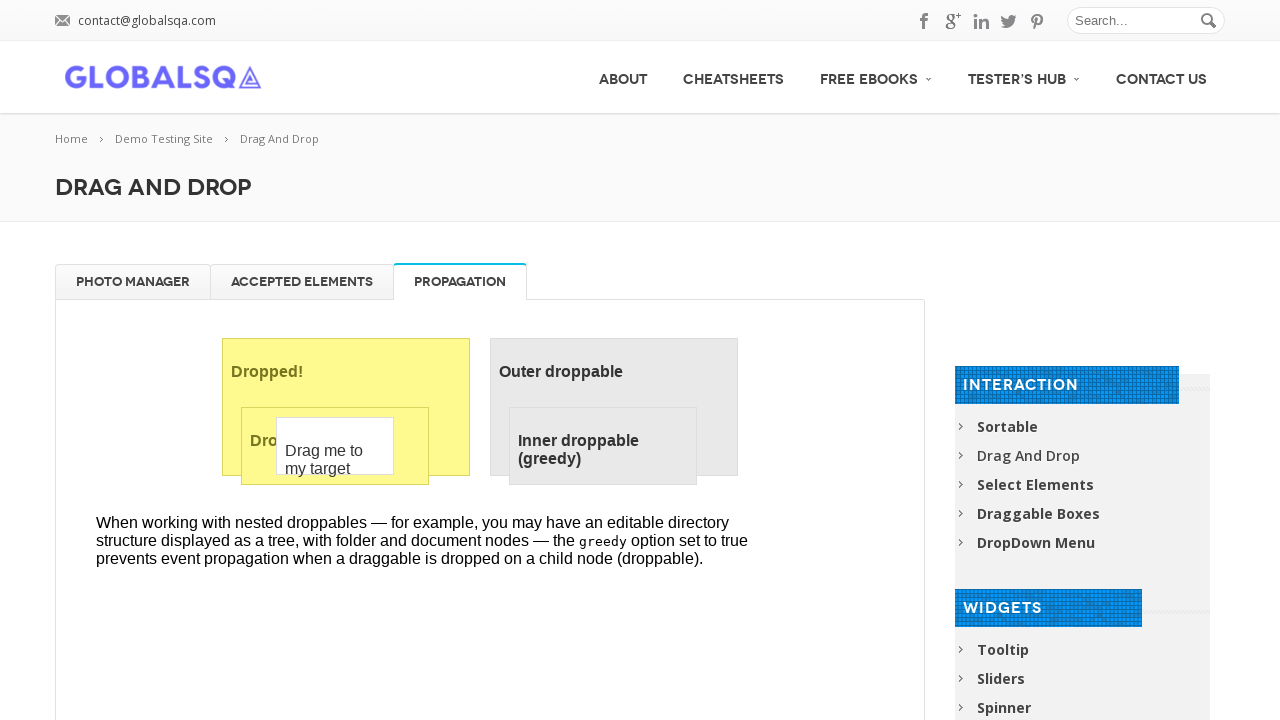

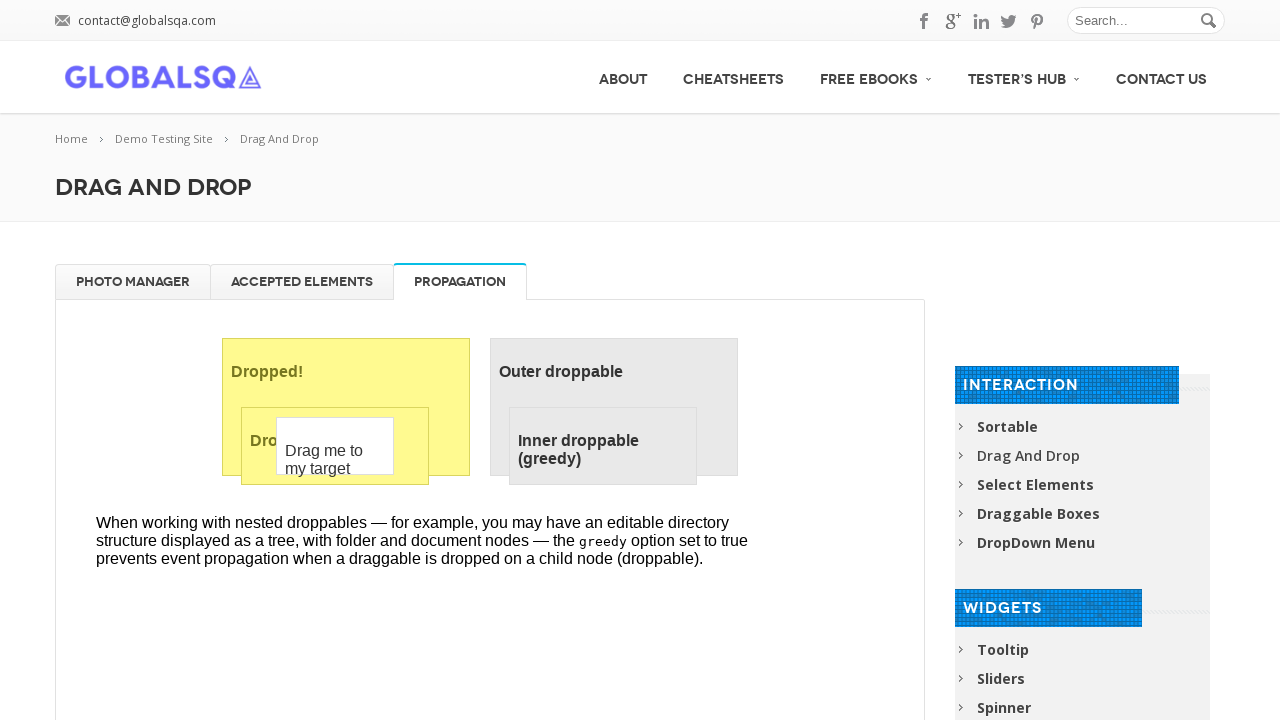